Tests a registration form by filling in name, phone number, and email fields, then selecting a radio button option

Starting URL: https://www.durgasoft.com/registration.asp

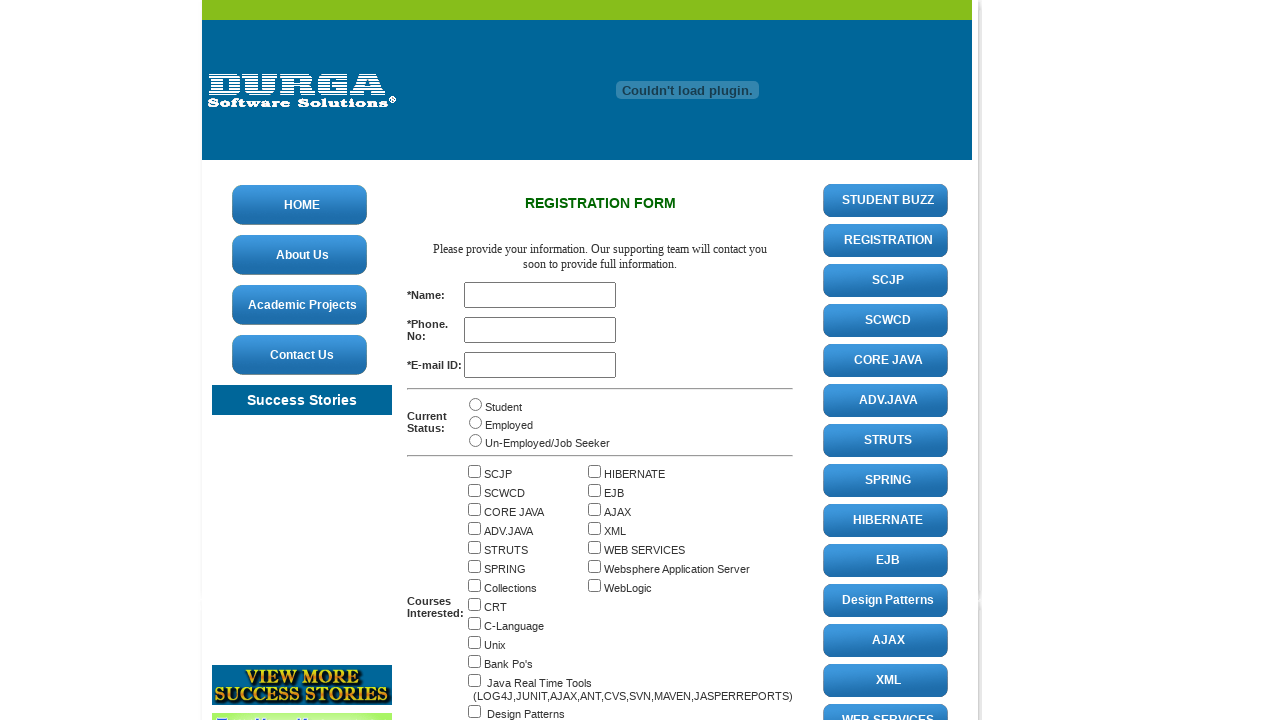

Filled name field with 'Krishna' on input#name
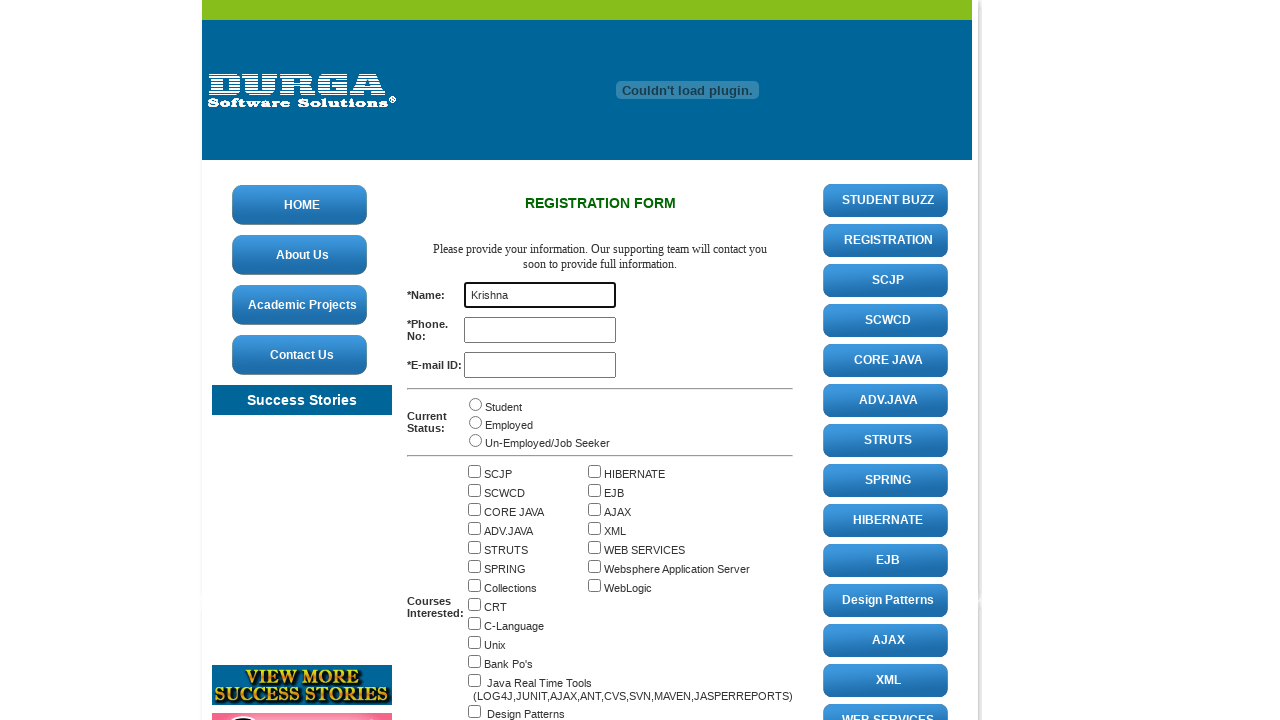

Filled phone number field with '1234567852' on input#ph_no
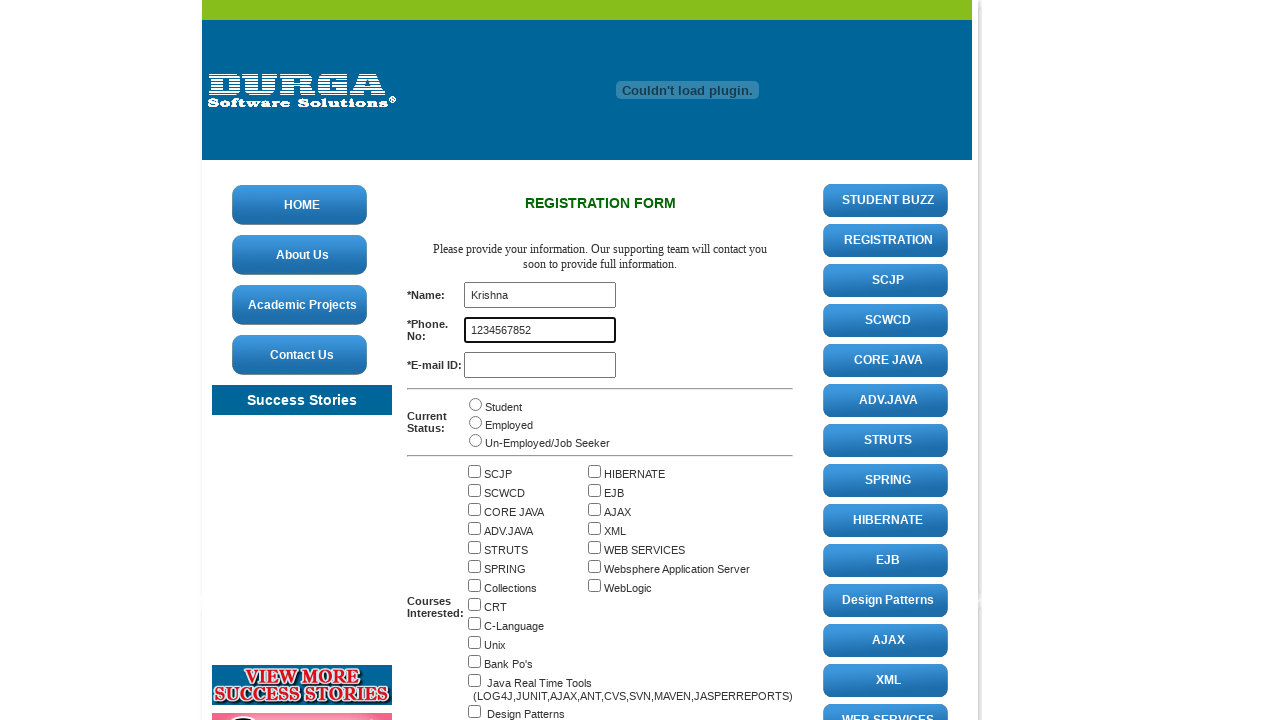

Filled email field with 'Krishna@gmail.com' on input#email
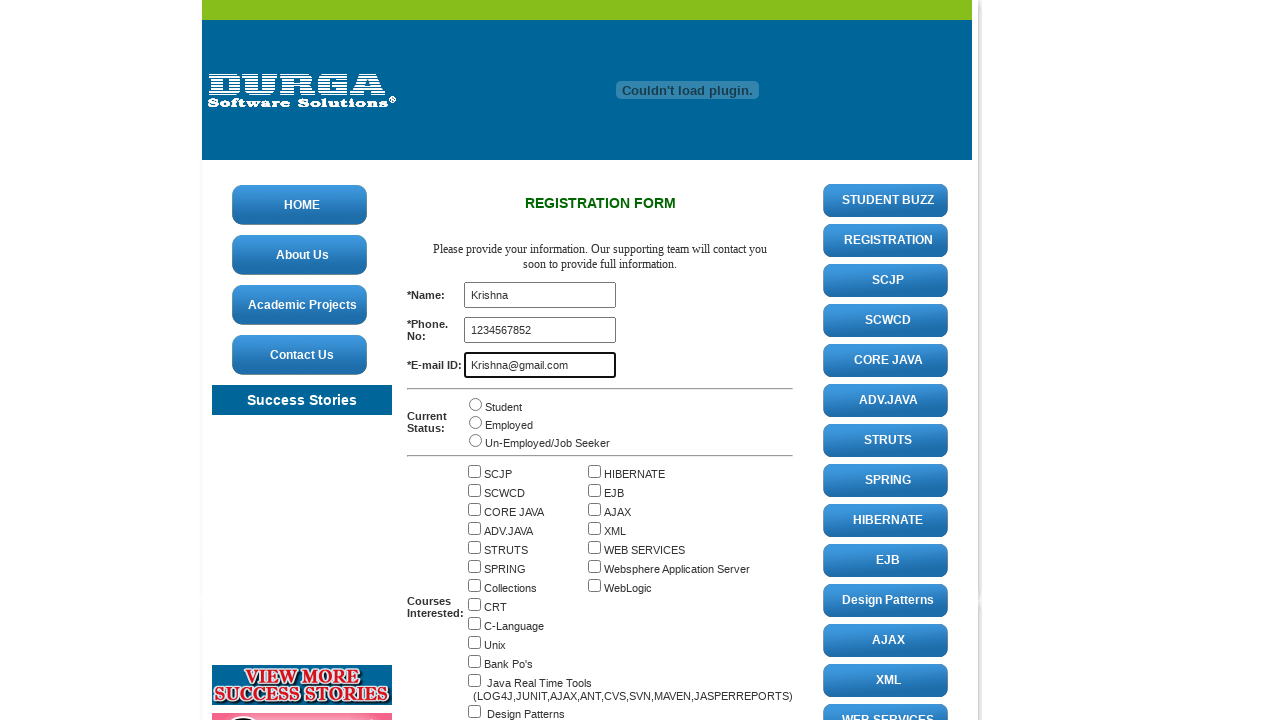

Clicked the first radio button option at (476, 404) on (//input[@type='radio'])[1]
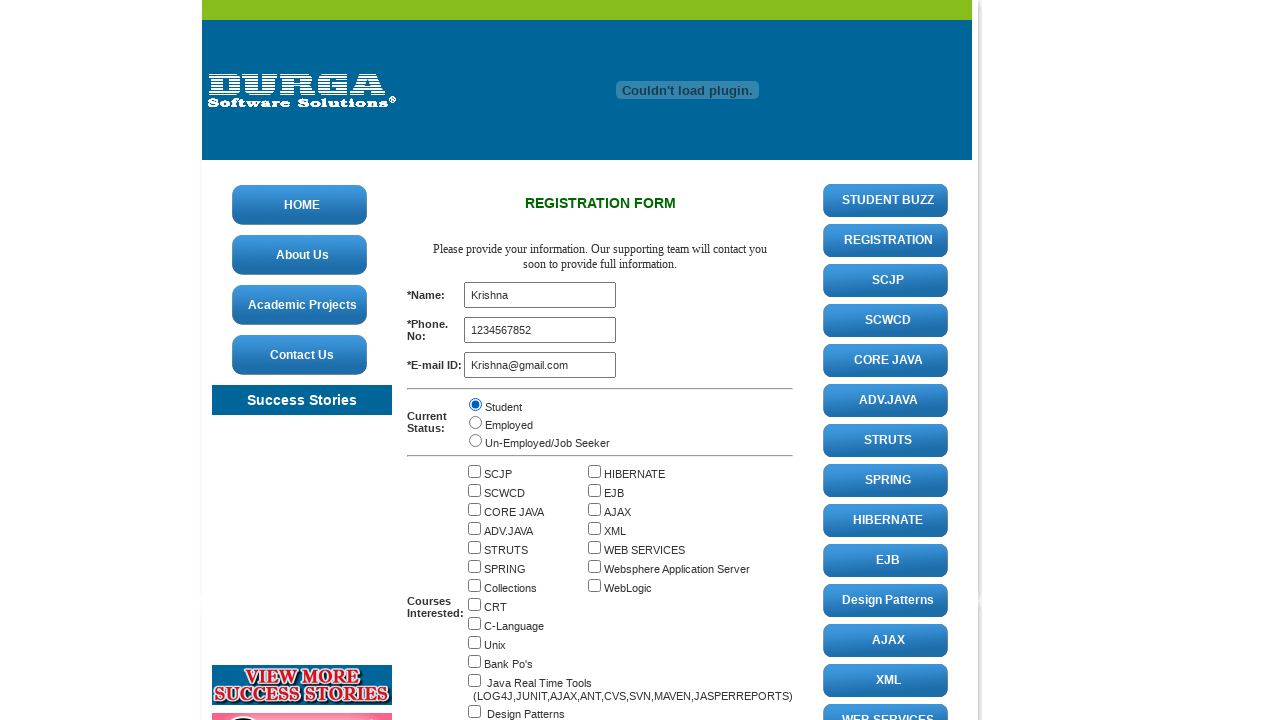

Verified that radio button is selected
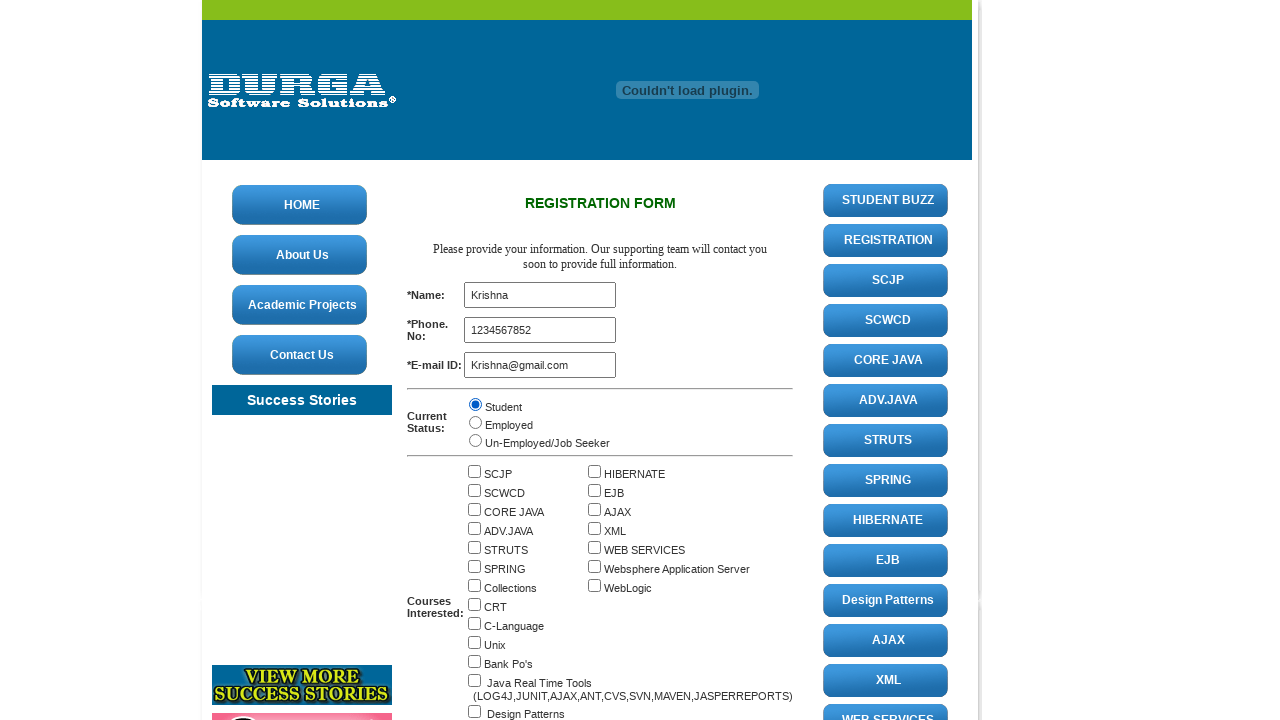

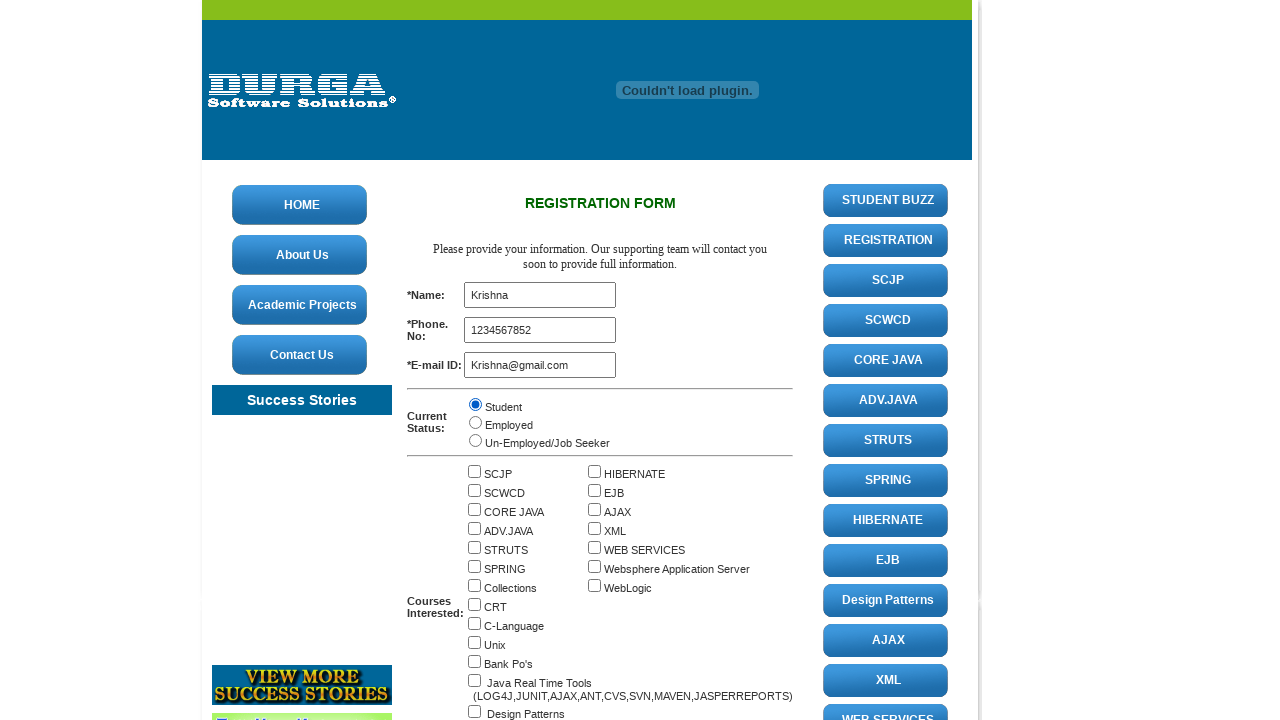